Tests drag and drop functionality on jQuery UI demo page by switching to an iframe and dragging a draggable element onto a droppable target

Starting URL: https://jqueryui.com/droppable/

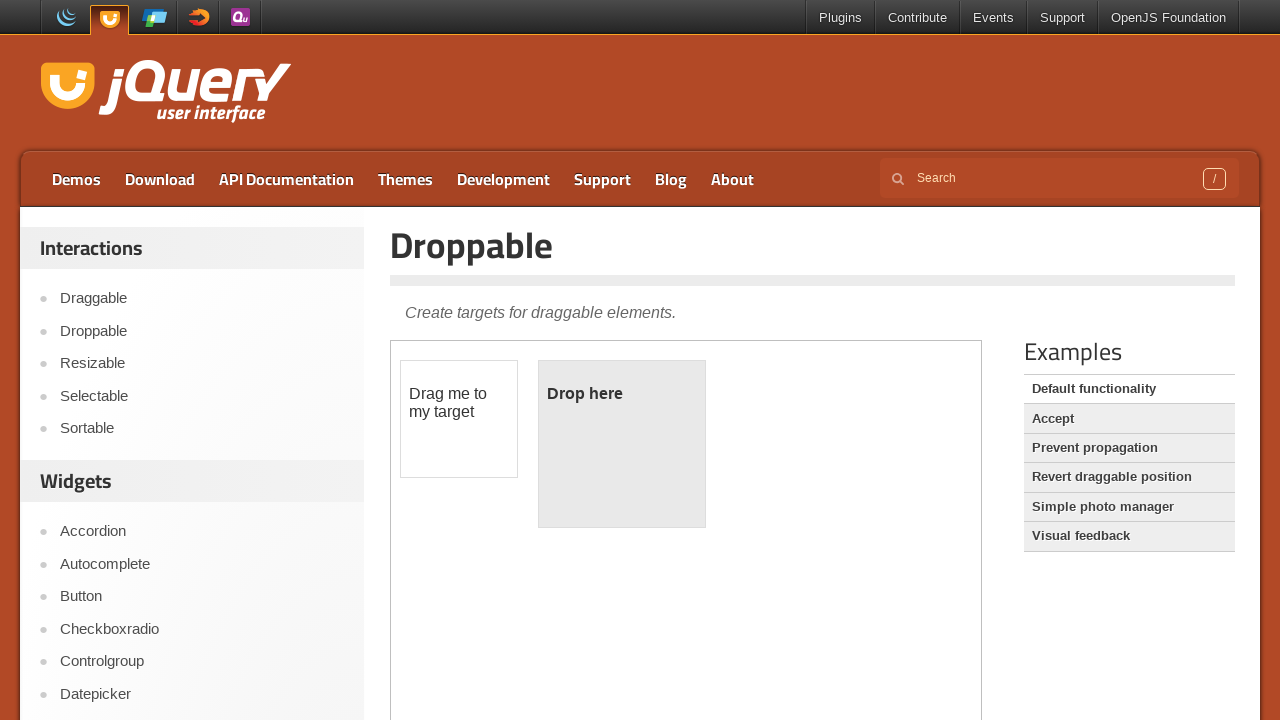

Located the demo iframe
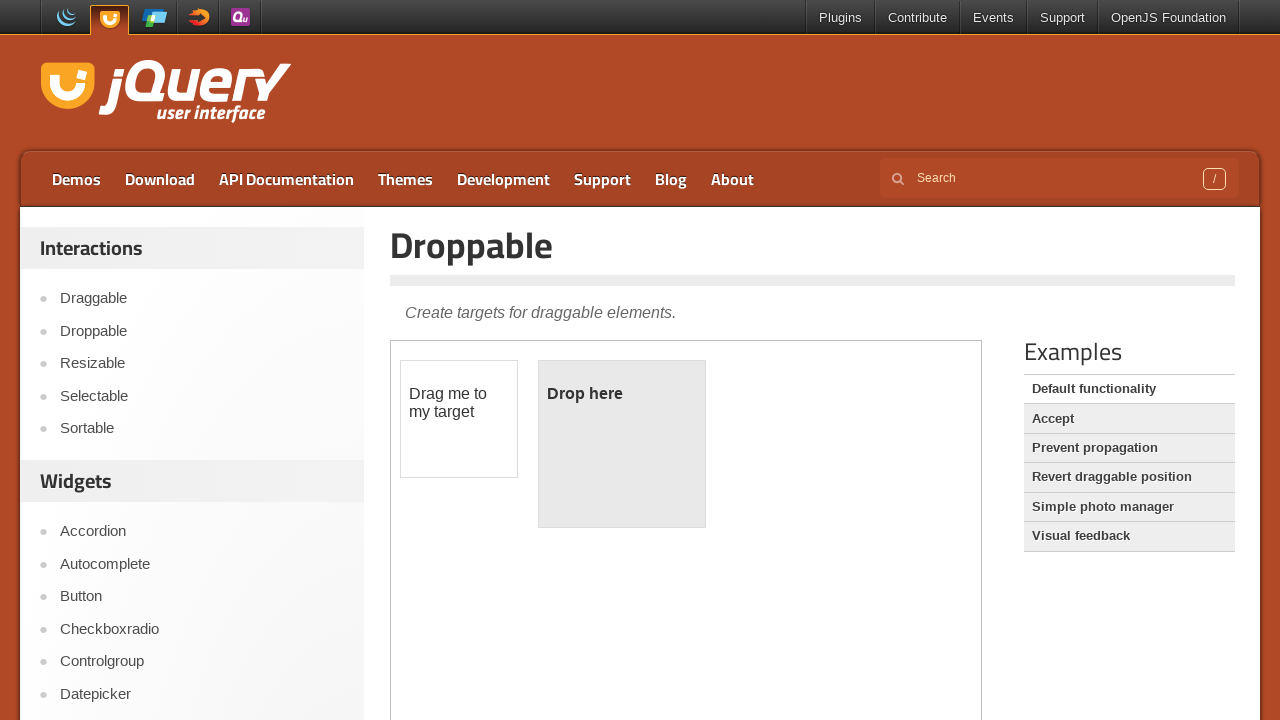

Located the draggable element within the iframe
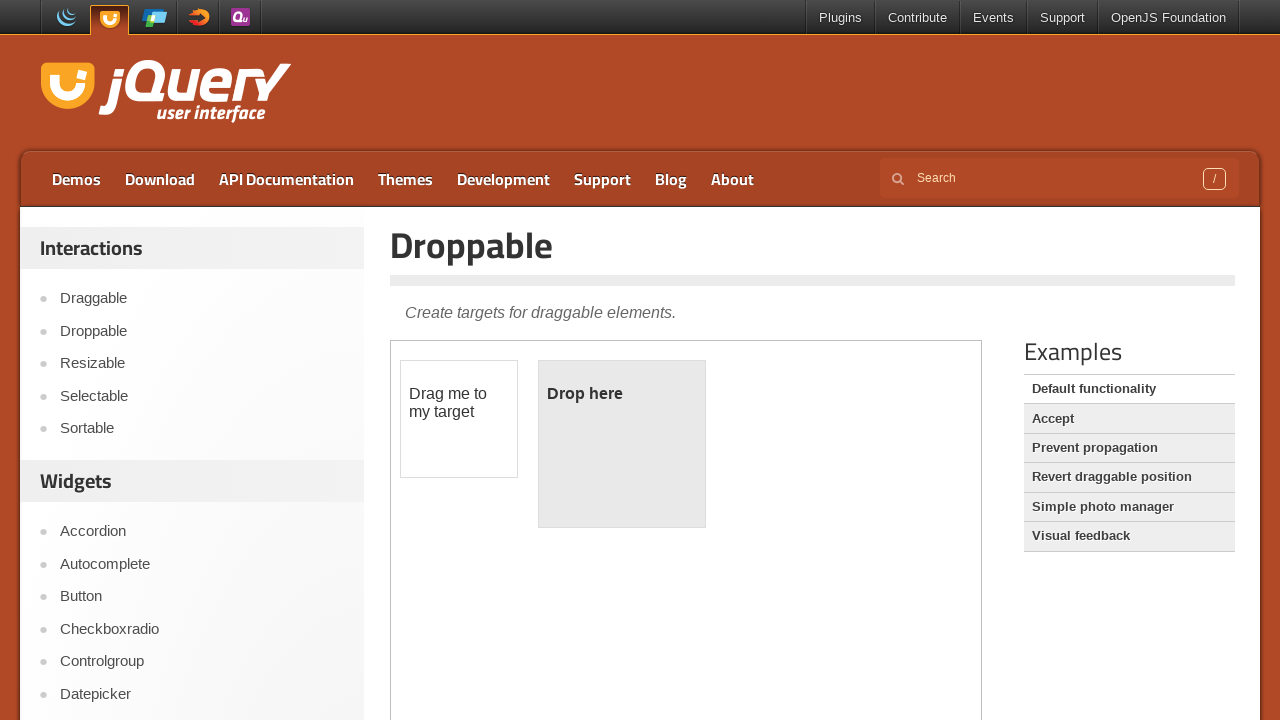

Located the droppable target element within the iframe
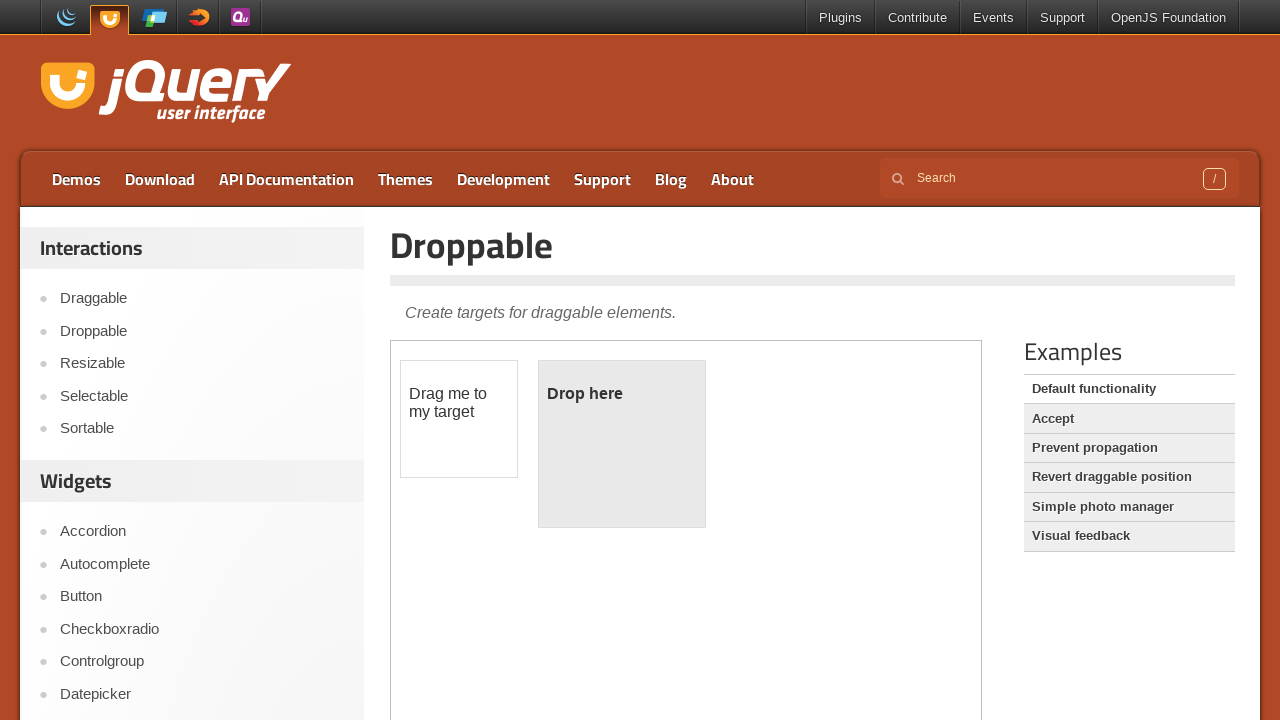

Dragged the draggable element onto the droppable target at (622, 444)
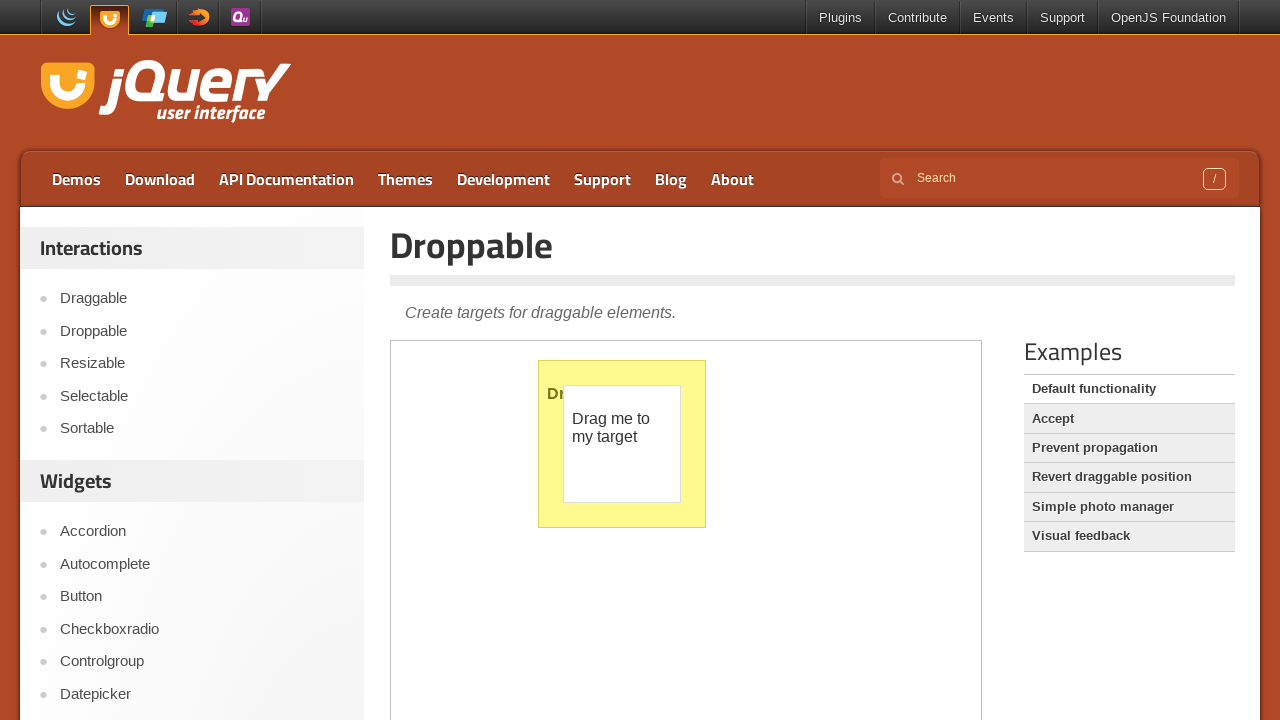

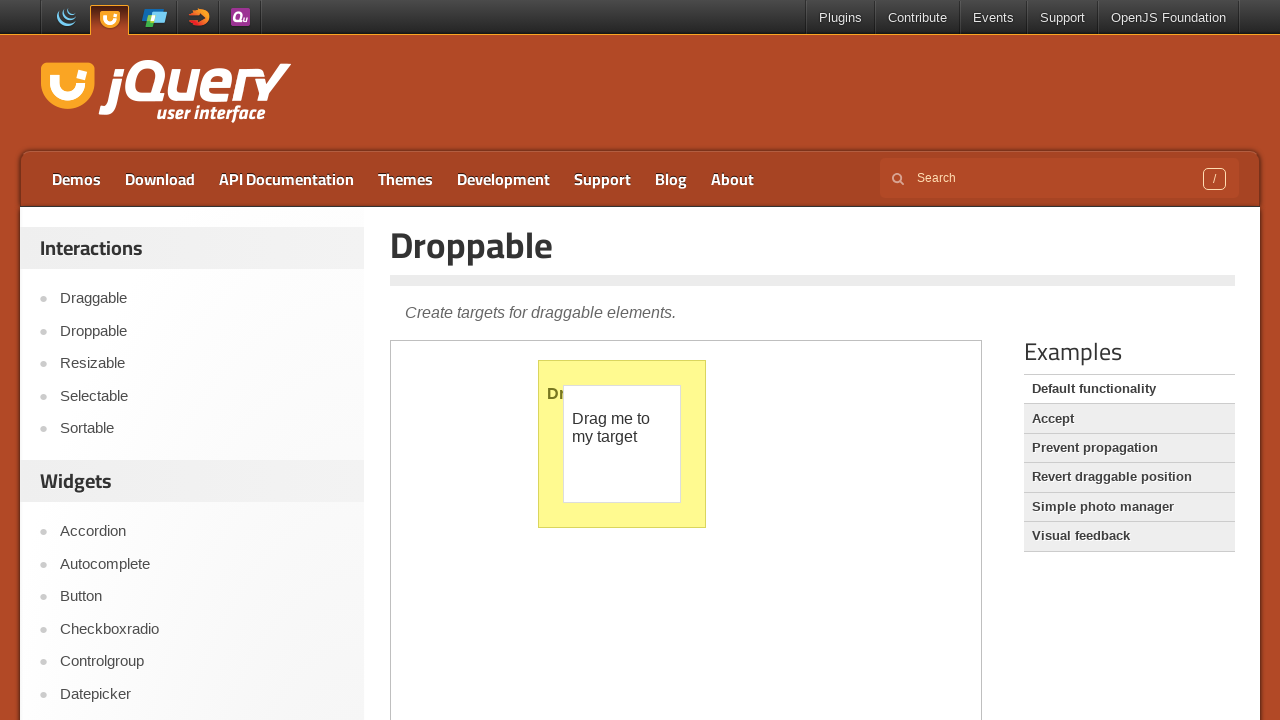